Tests editing a todo item by double-clicking, filling new text, and pressing Enter

Starting URL: https://demo.playwright.dev/todomvc

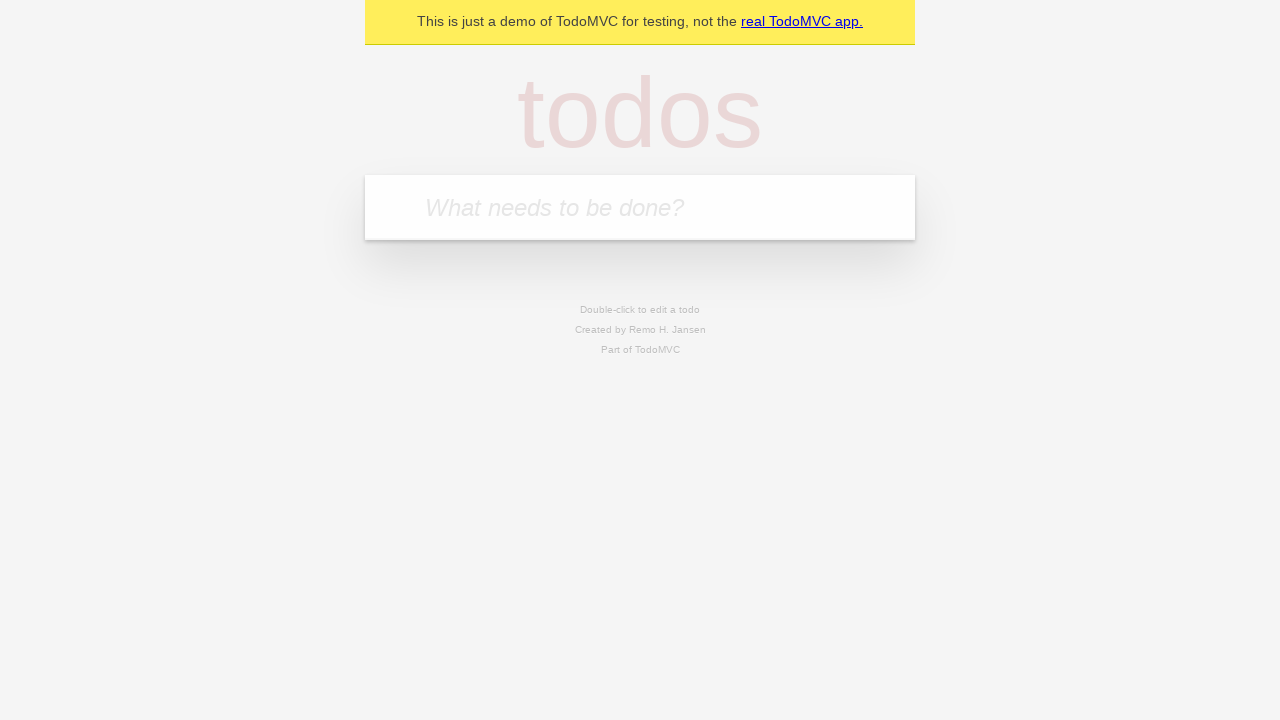

Filled new todo field with 'buy some cheese' on .new-todo
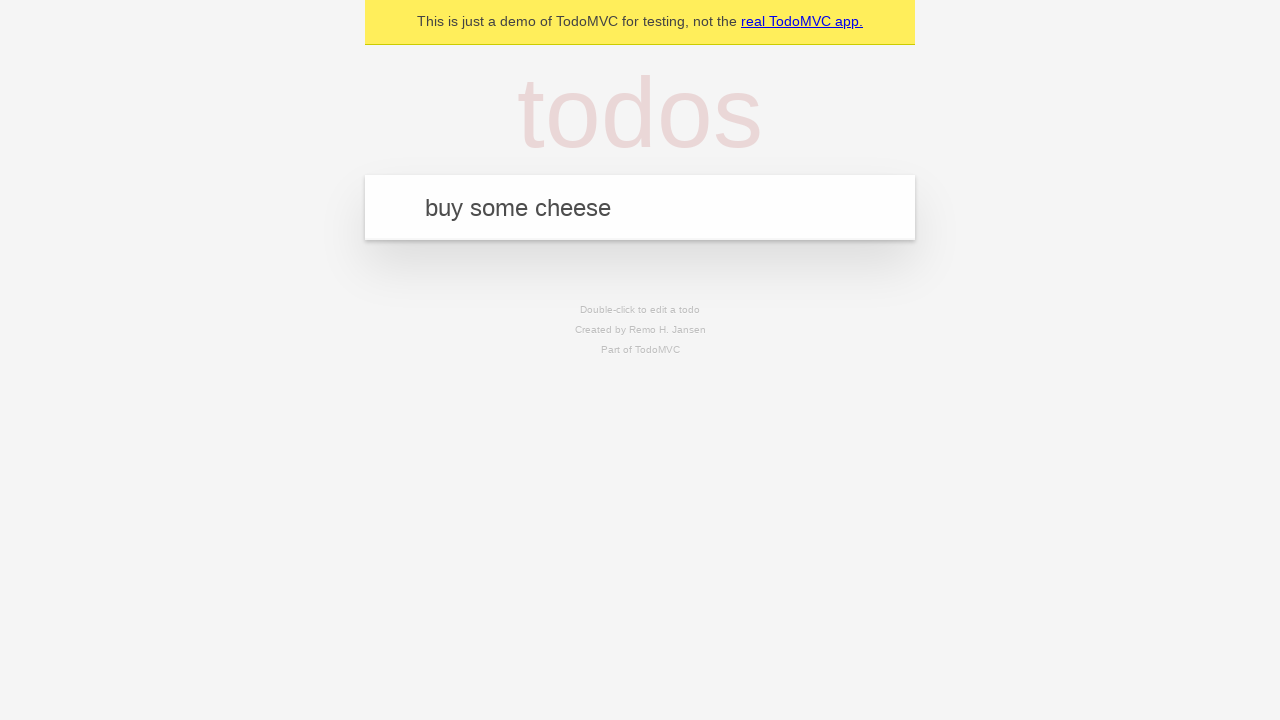

Pressed Enter to add first todo on .new-todo
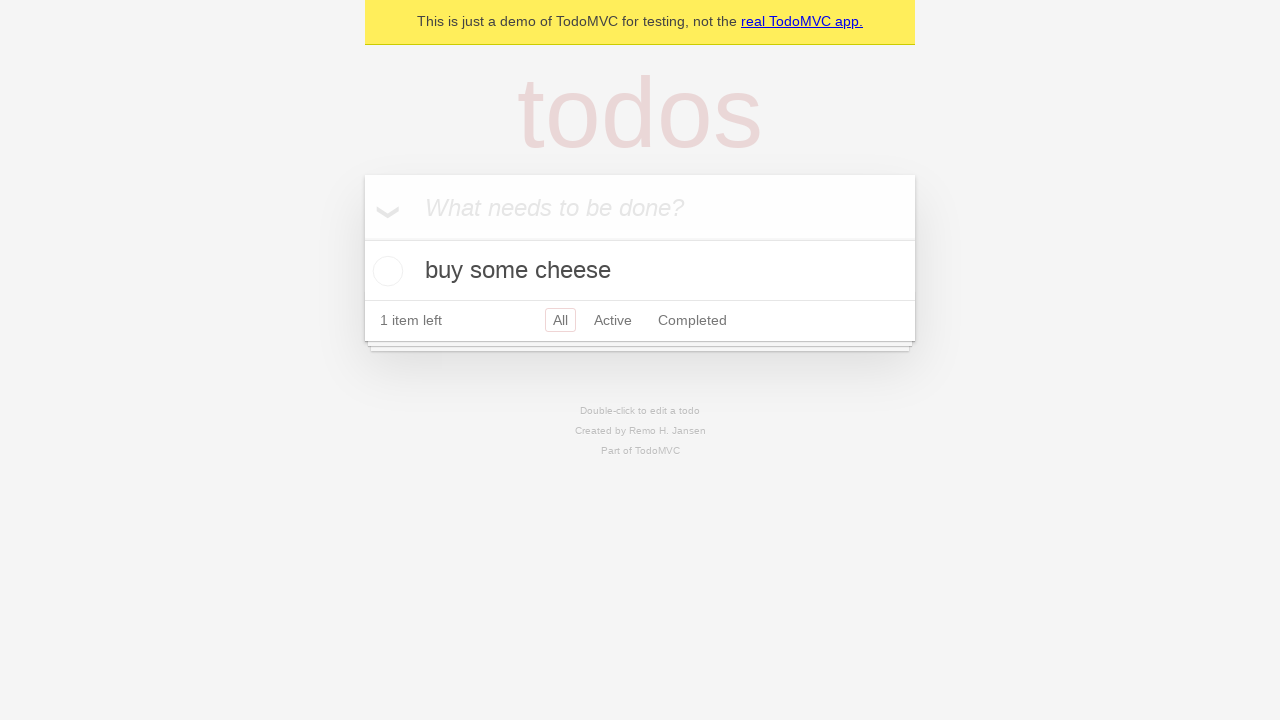

Filled new todo field with 'feed the cat' on .new-todo
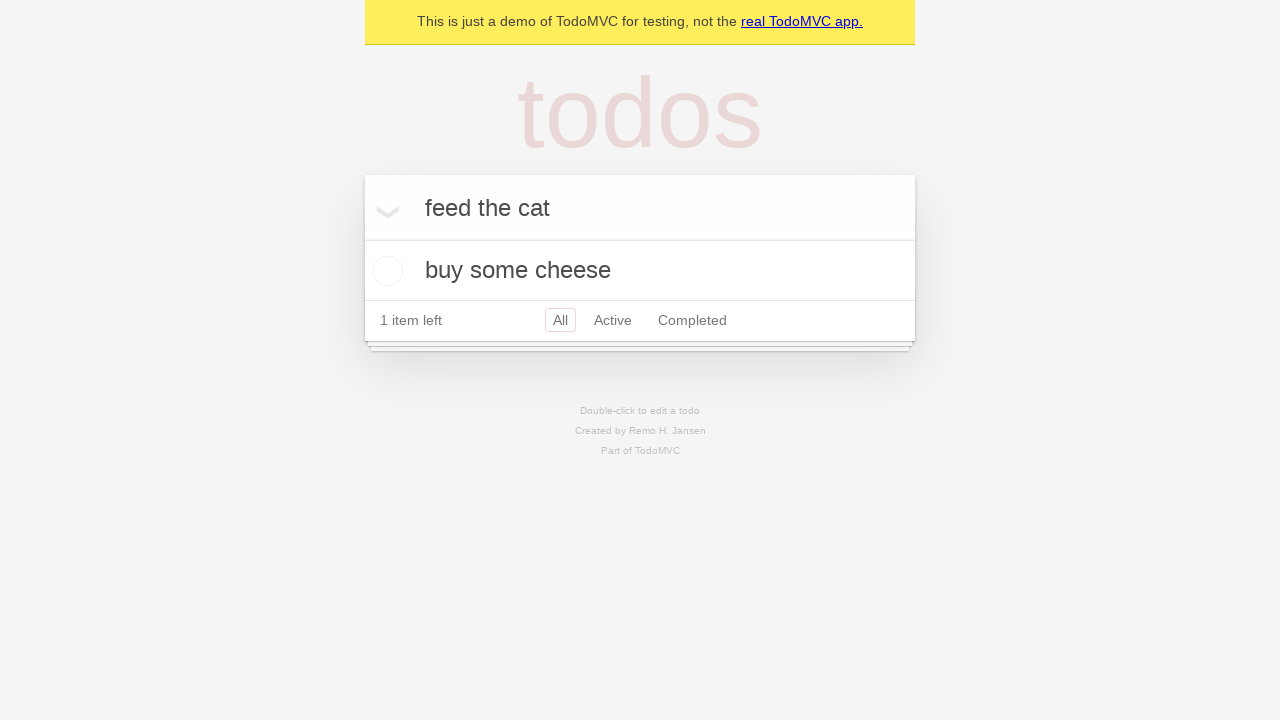

Pressed Enter to add second todo on .new-todo
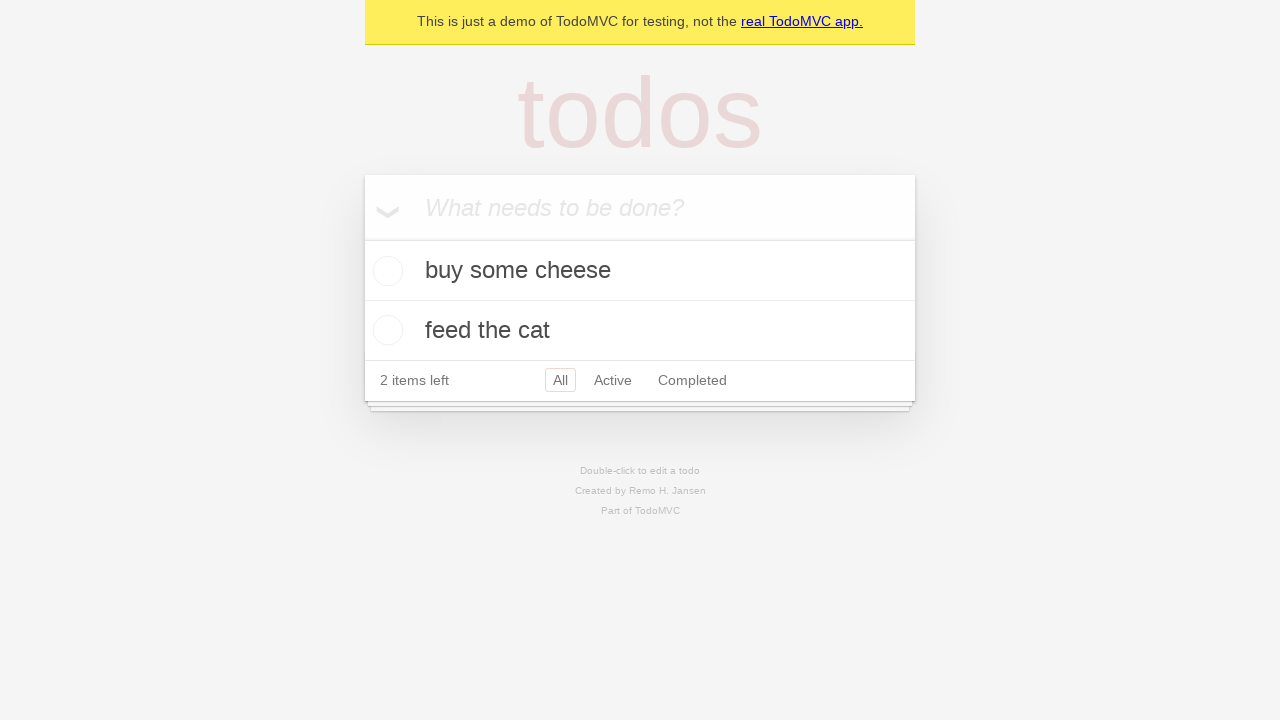

Filled new todo field with 'book a doctors appointment' on .new-todo
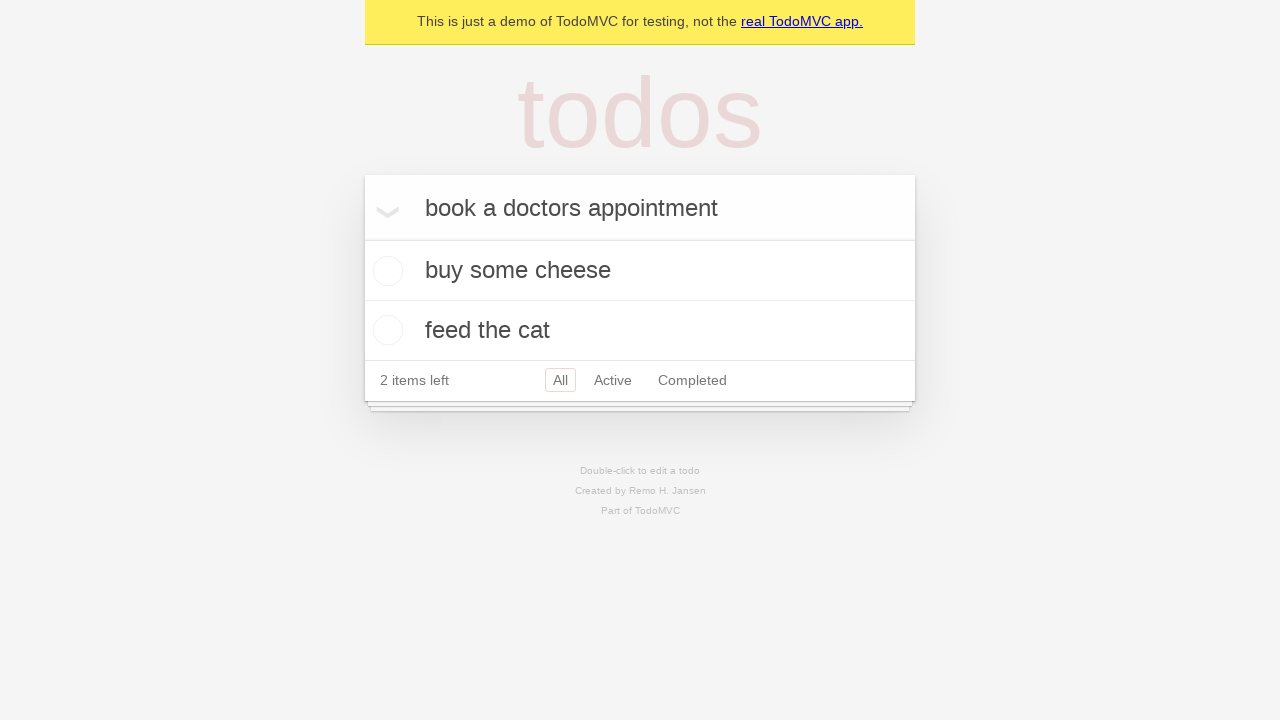

Pressed Enter to add third todo on .new-todo
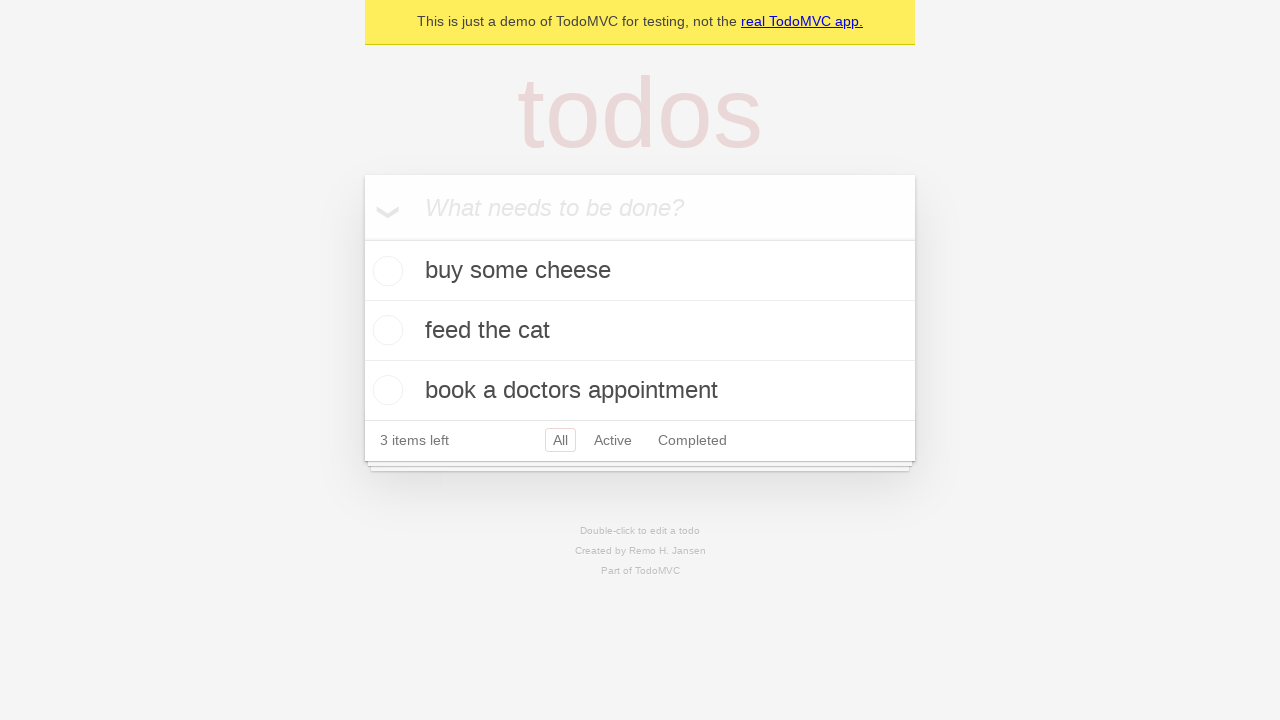

Located second todo item in list
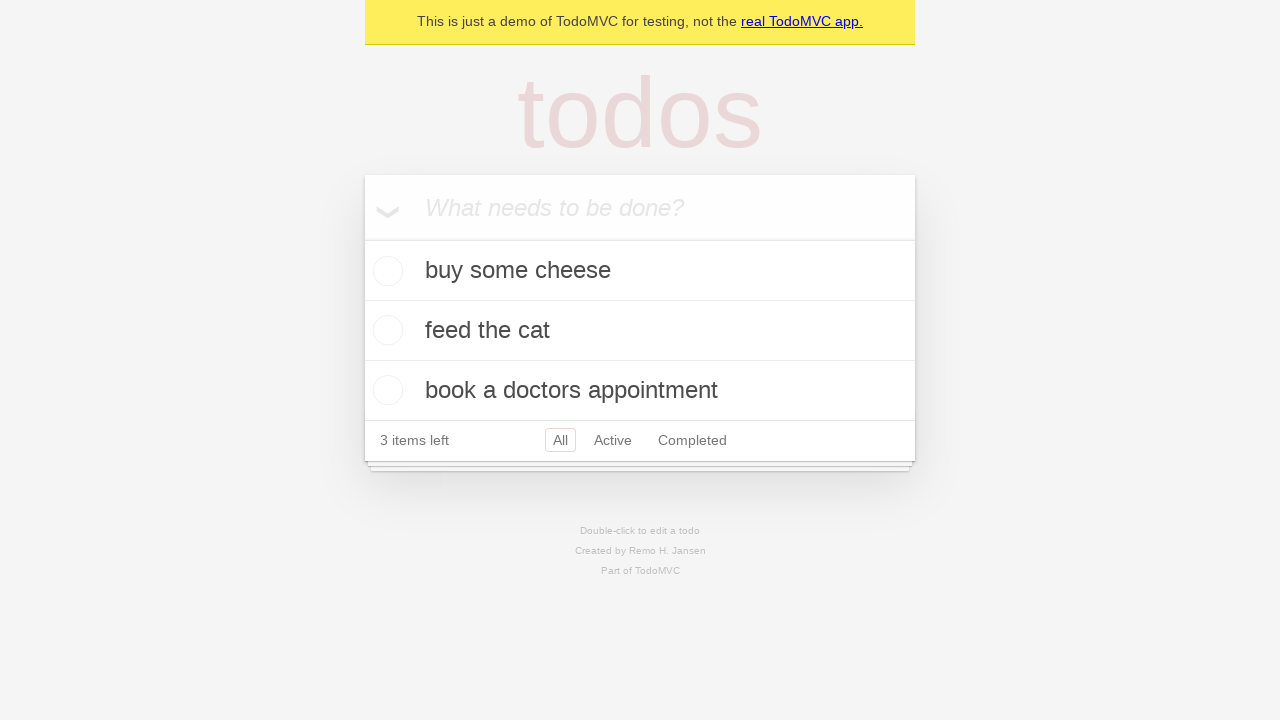

Double-clicked second todo item to enter edit mode at (640, 331) on .todo-list li >> nth=1
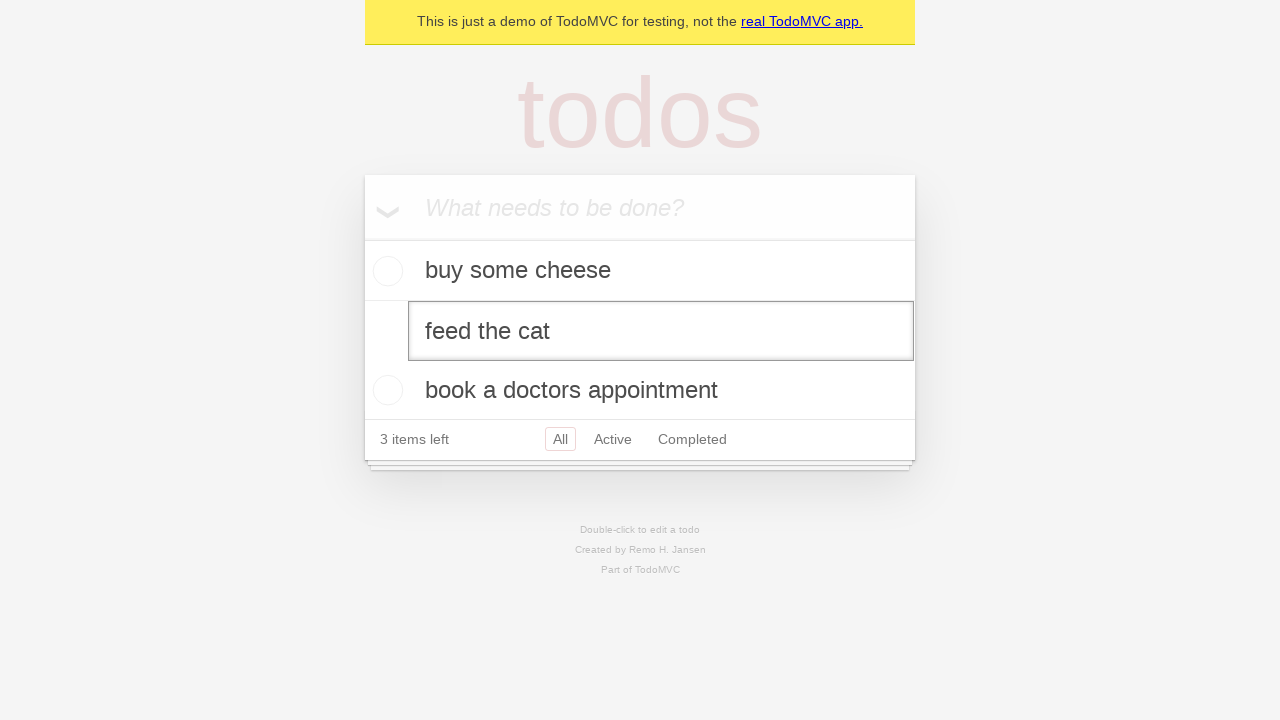

Filled edit field with new text 'buy some sausages' on .todo-list li >> nth=1 >> .edit
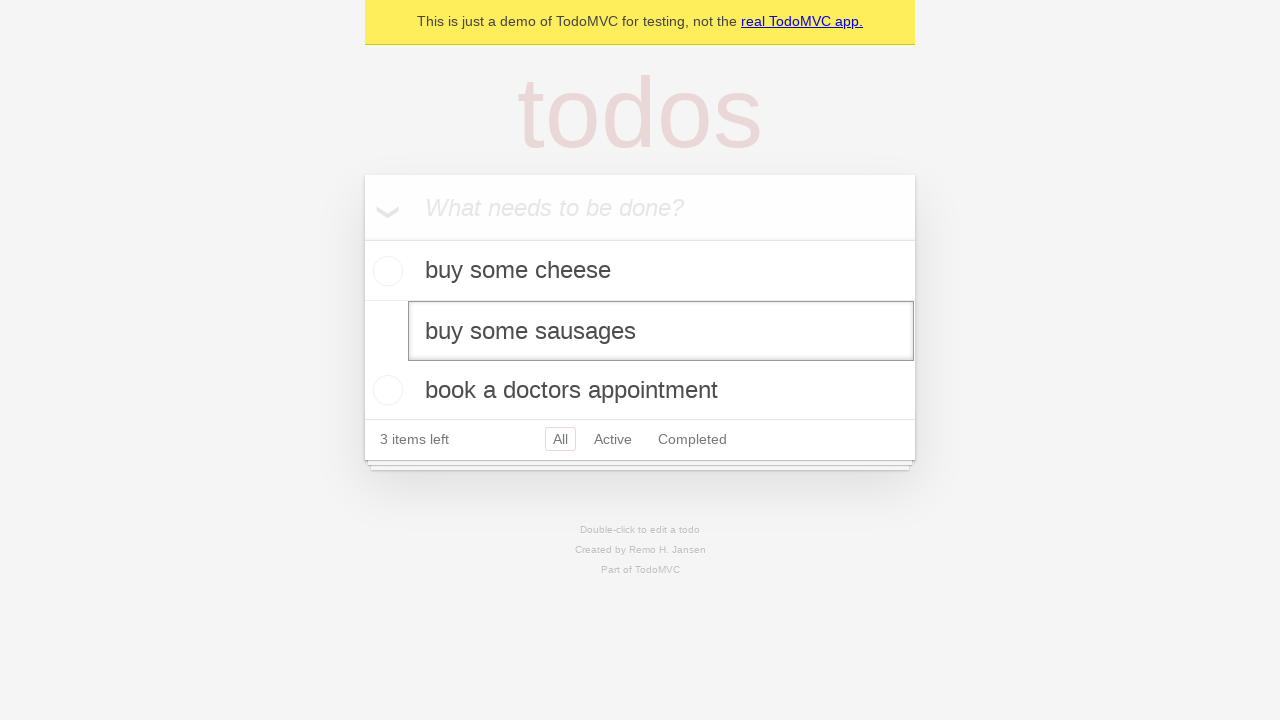

Pressed Enter to save edited todo item on .todo-list li >> nth=1 >> .edit
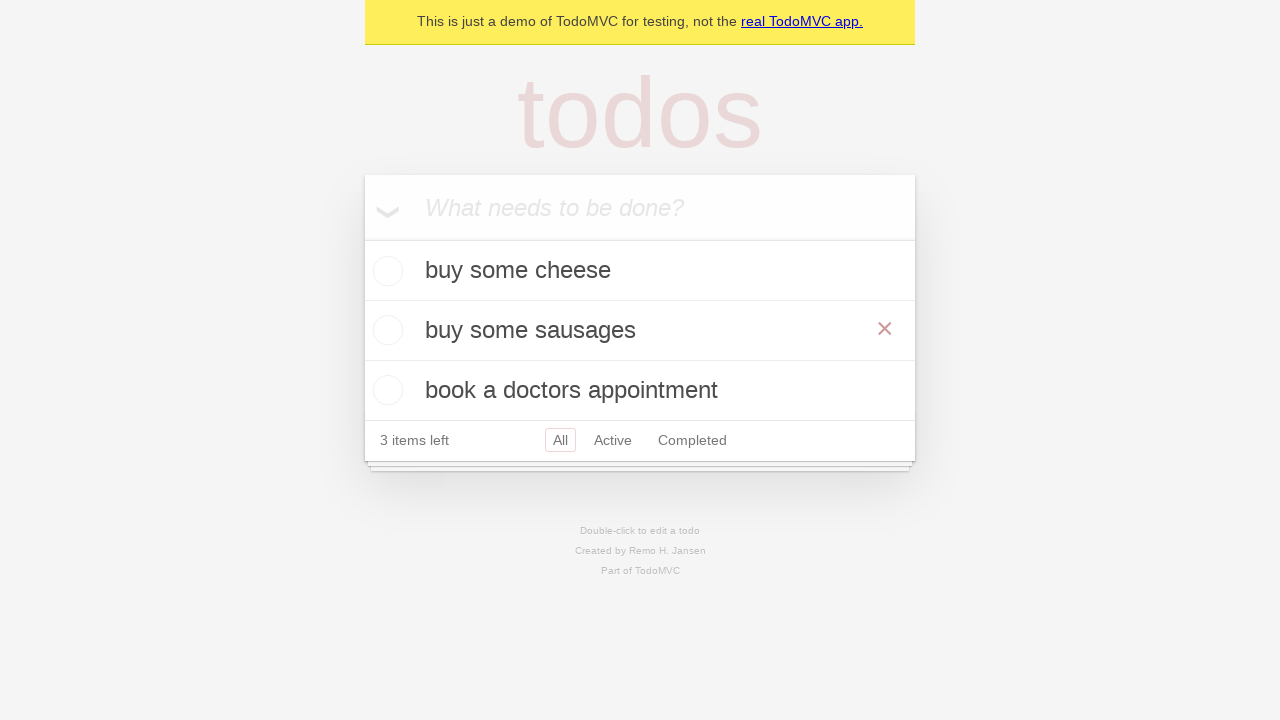

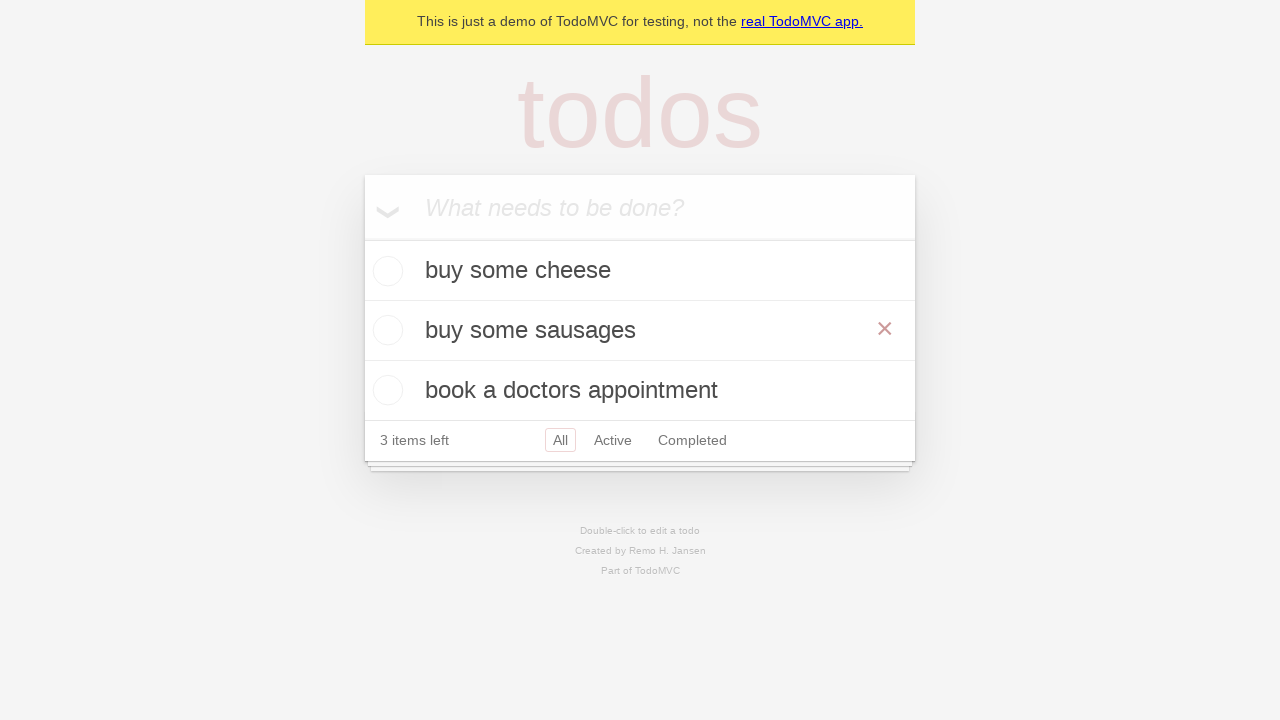